Tests that pressing Escape cancels edits to a todo item

Starting URL: https://demo.playwright.dev/todomvc

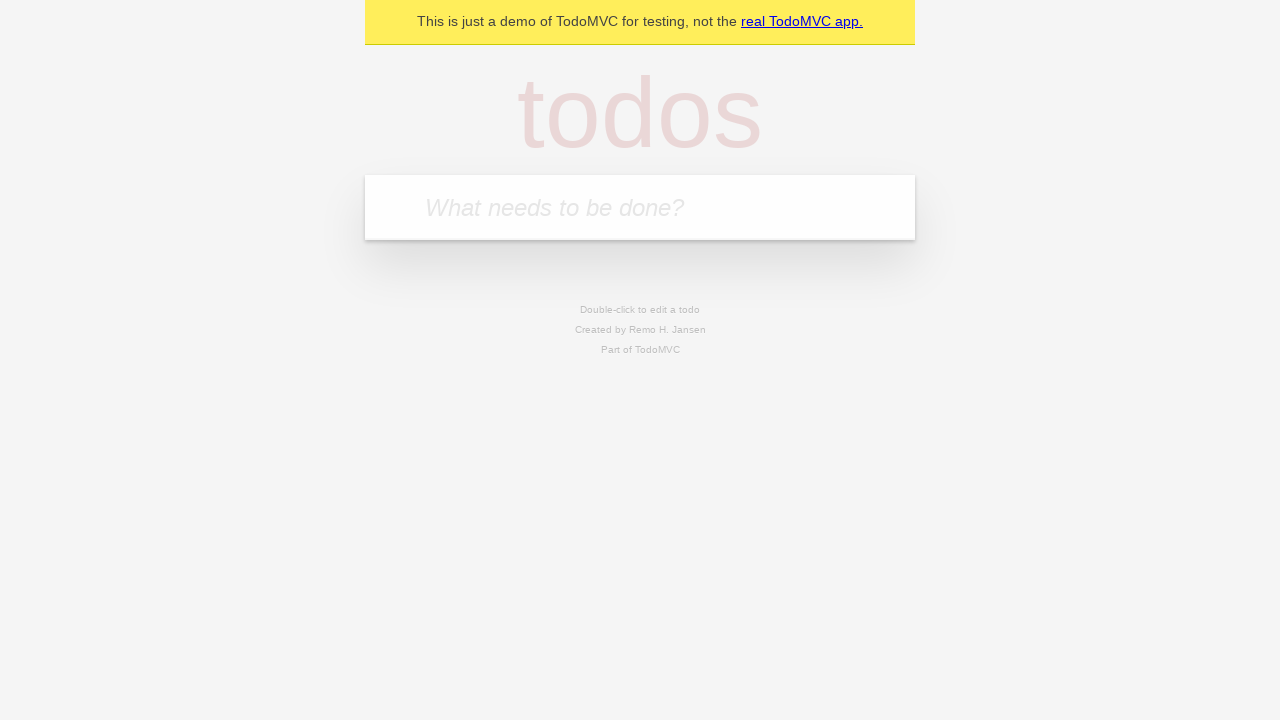

Filled first todo input with 'buy some cheese' on .new-todo
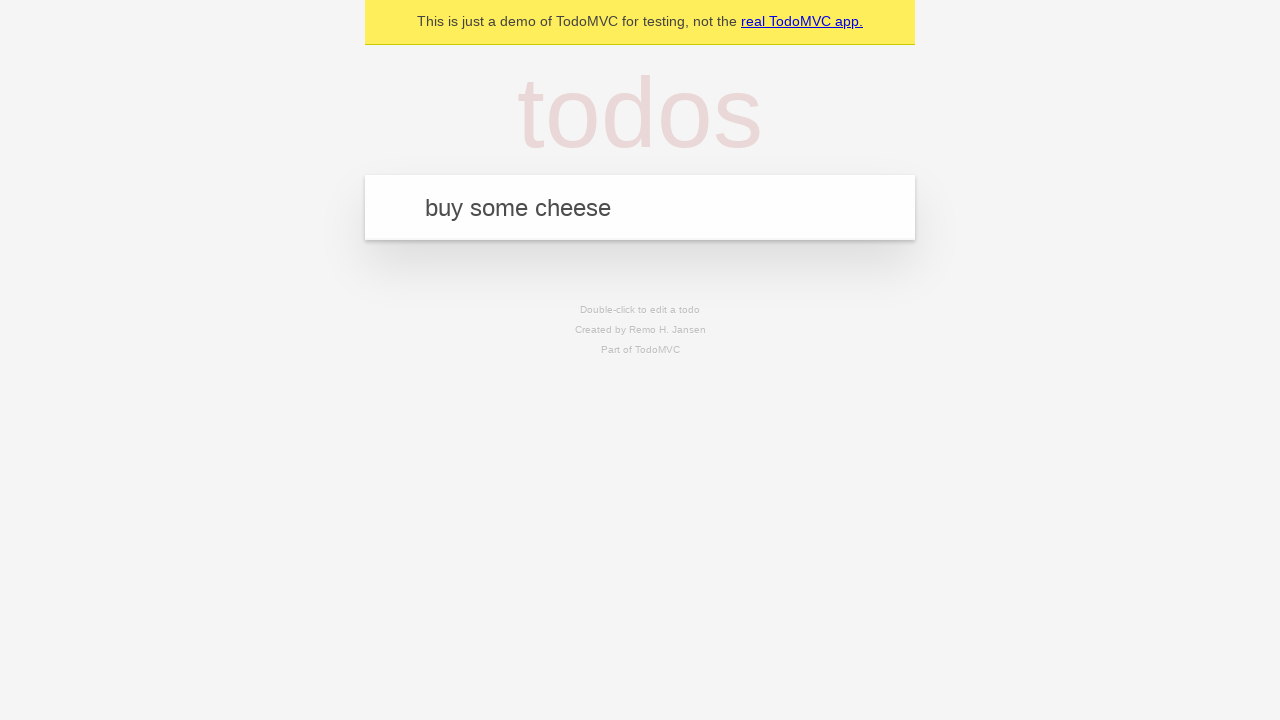

Pressed Enter to create first todo on .new-todo
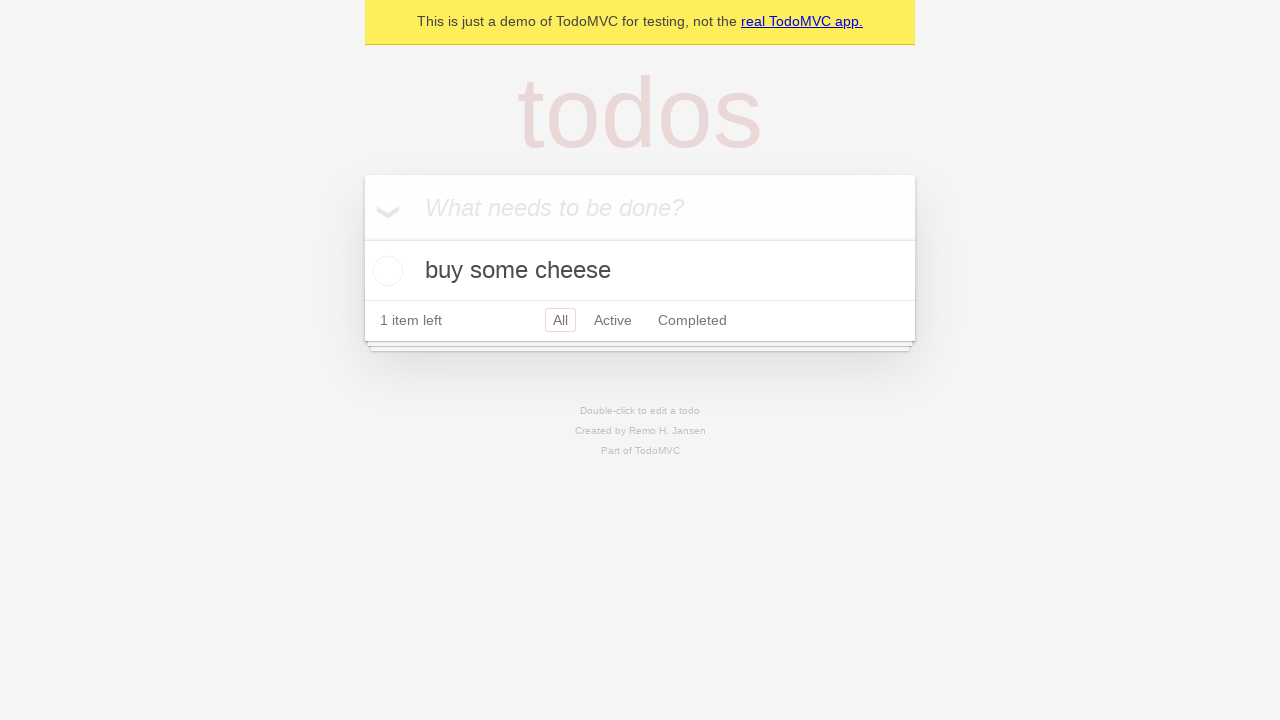

Filled second todo input with 'feed the cat' on .new-todo
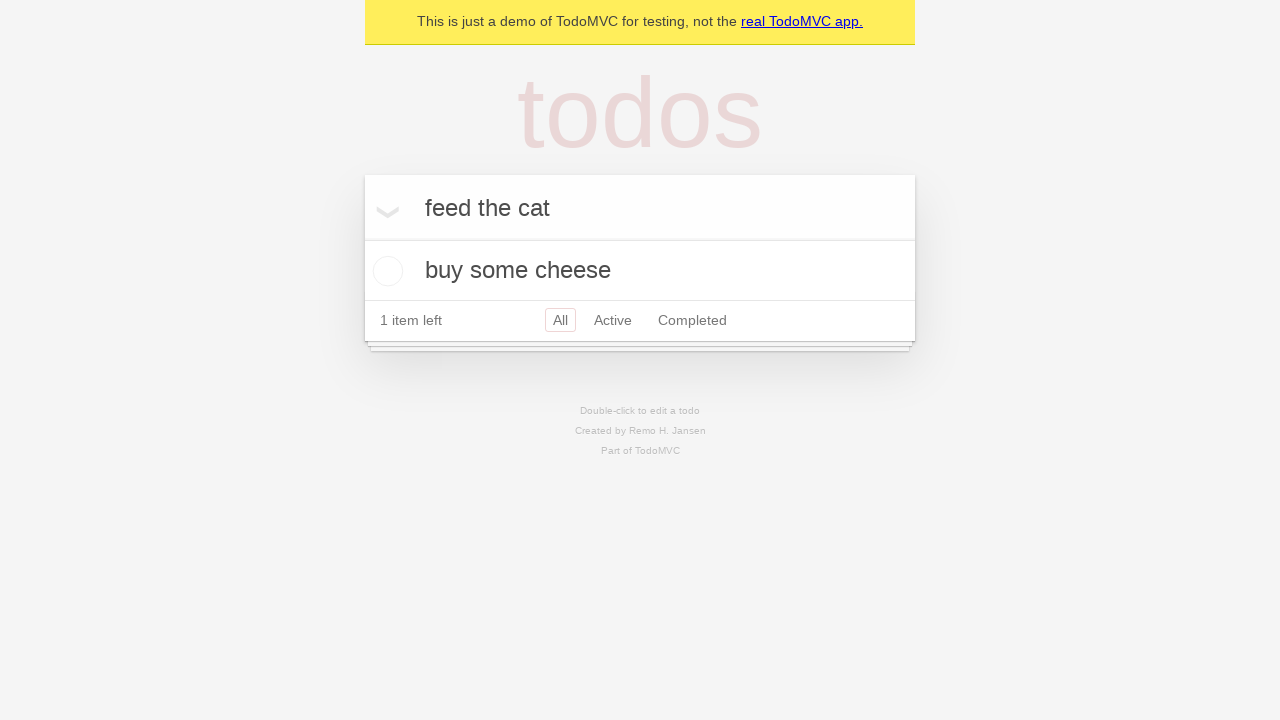

Pressed Enter to create second todo on .new-todo
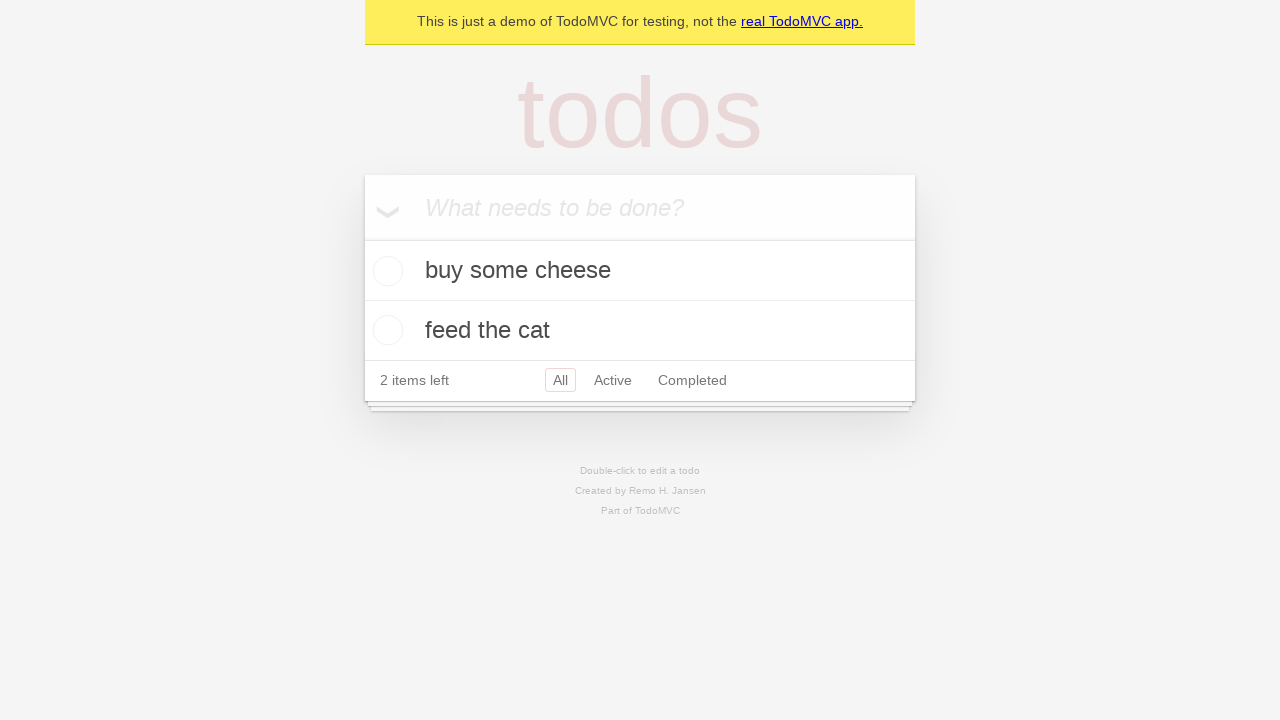

Filled third todo input with 'book a doctors appointment' on .new-todo
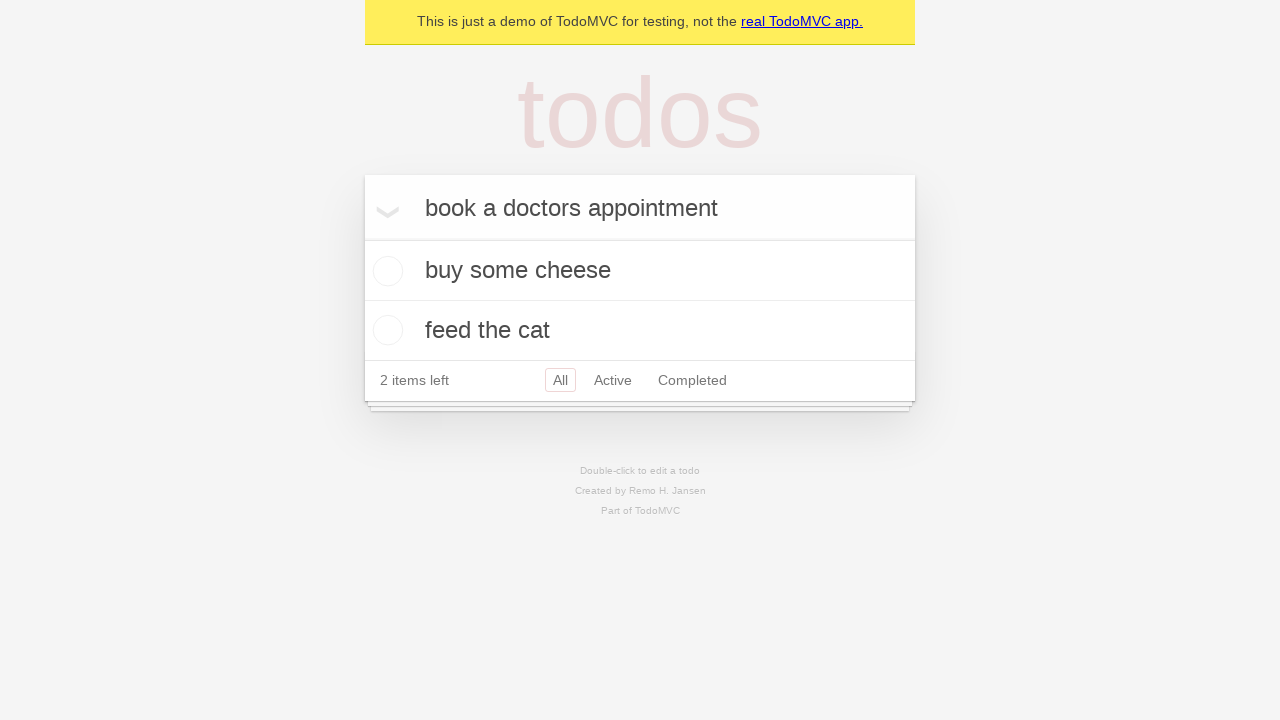

Pressed Enter to create third todo on .new-todo
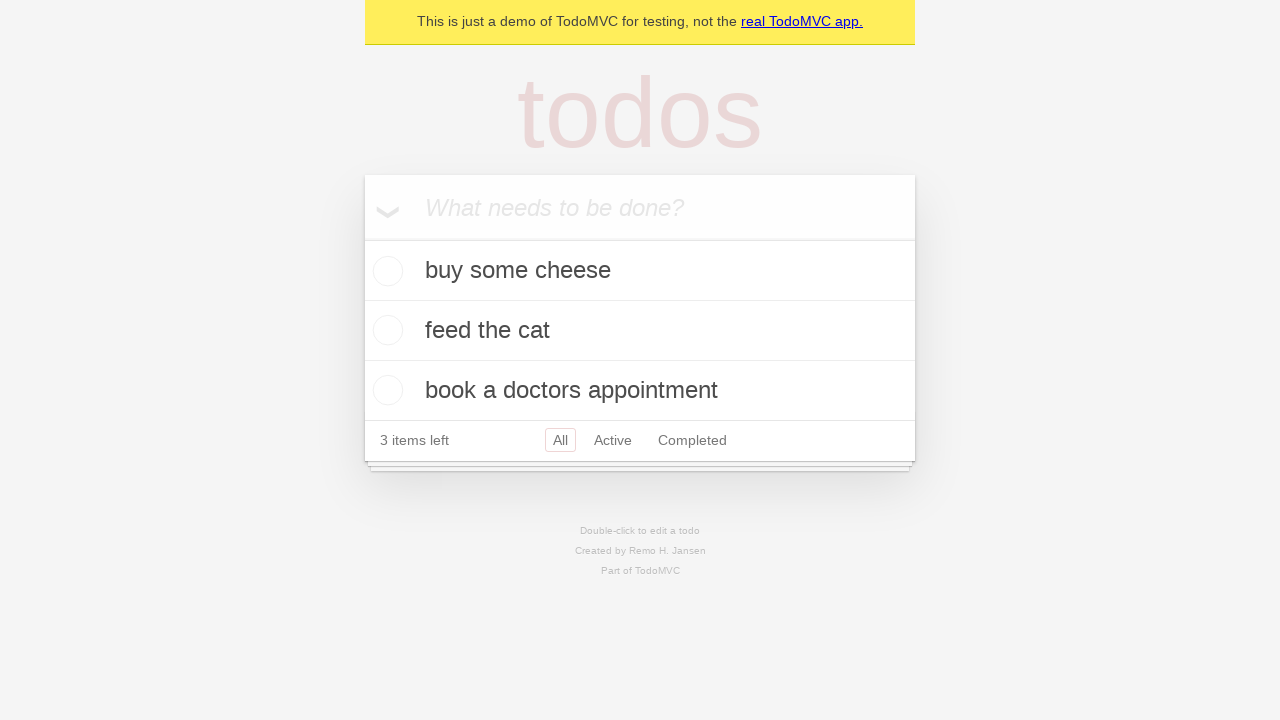

Double-clicked second todo to enter edit mode at (640, 331) on .todo-list li >> nth=1
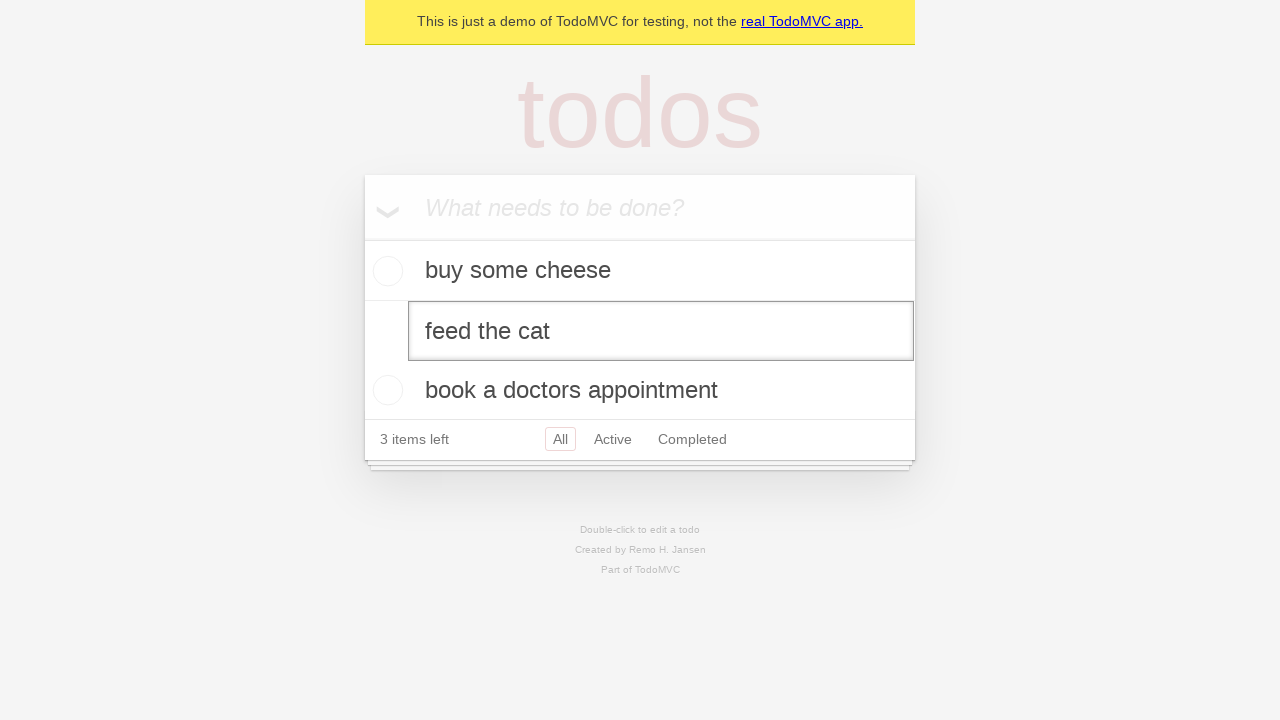

Pressed Escape to cancel edits to the second todo on .todo-list li >> nth=1 >> .edit
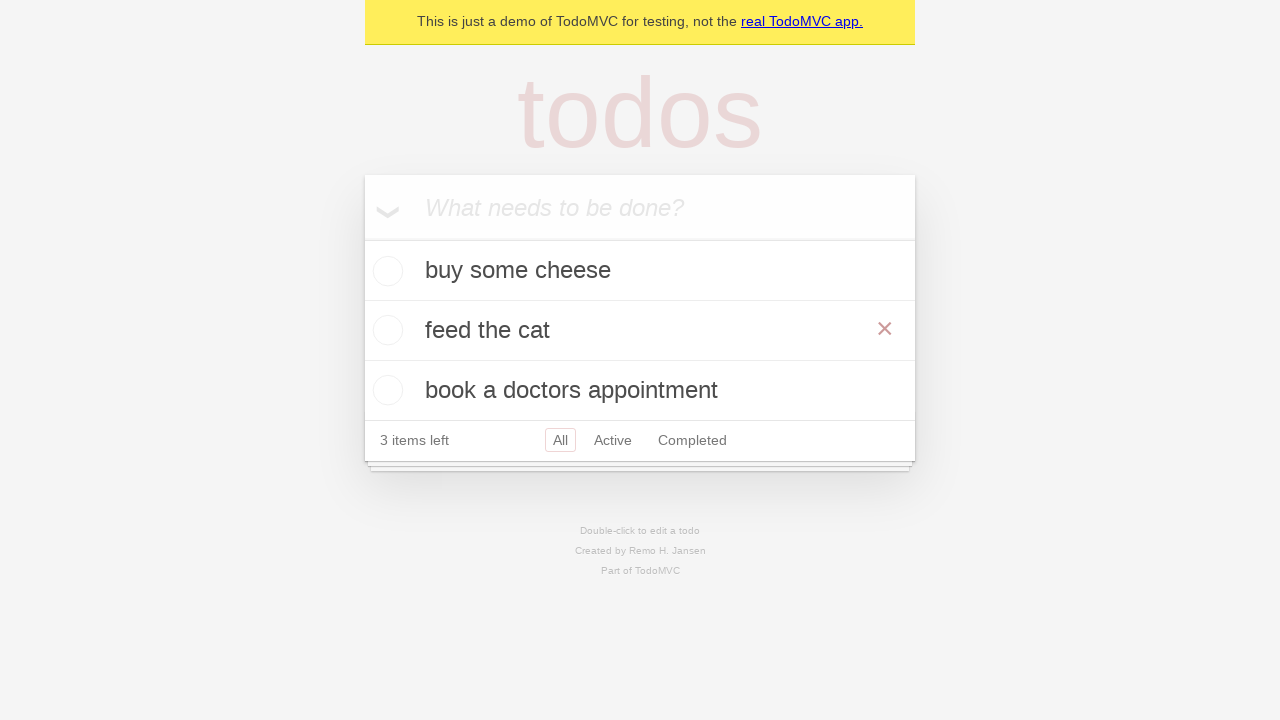

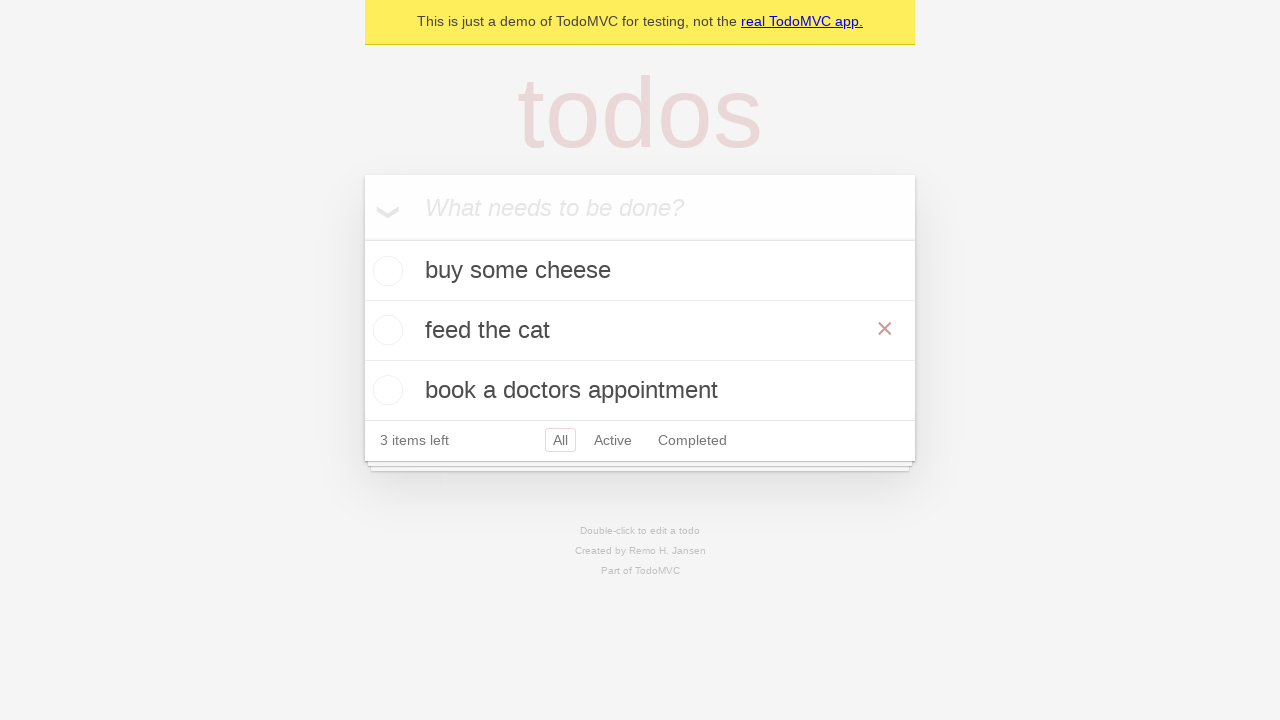